Tests multiple dropdown selections including skills, year, and day dropdowns on a registration form

Starting URL: https://demo.automationtesting.in/Register.html

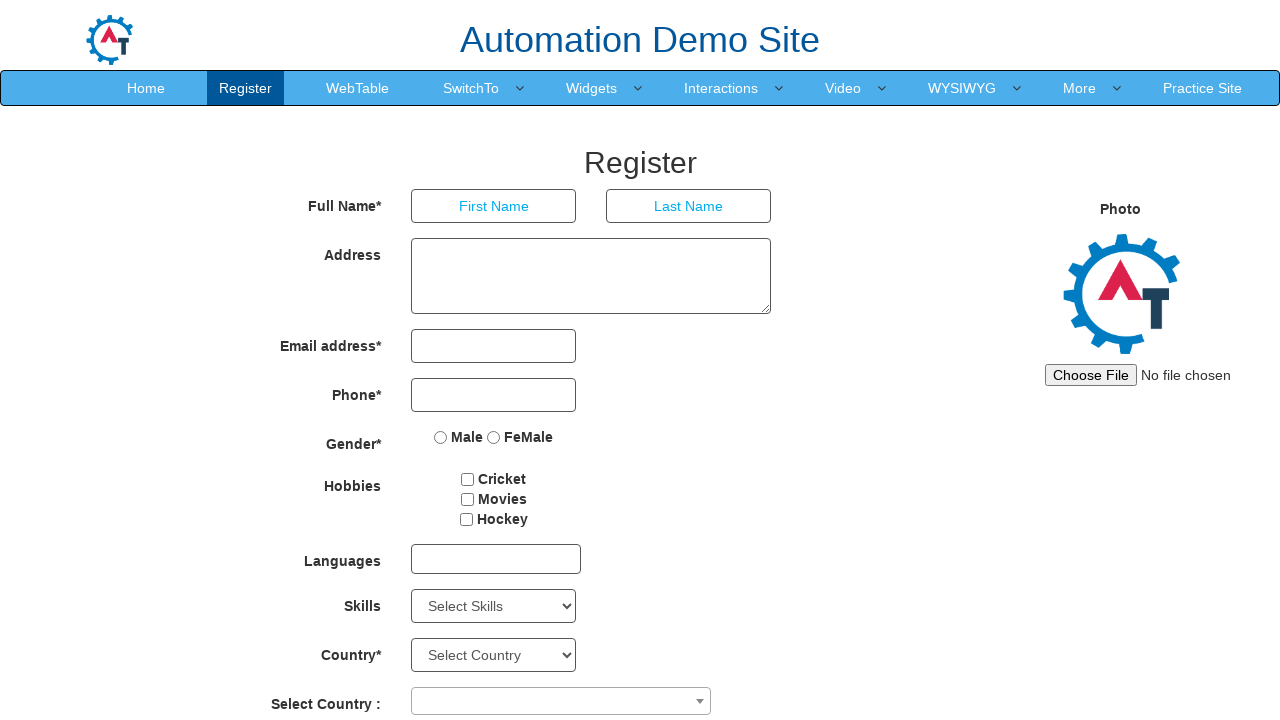

Selected 'Analytics' from skills dropdown on #Skills
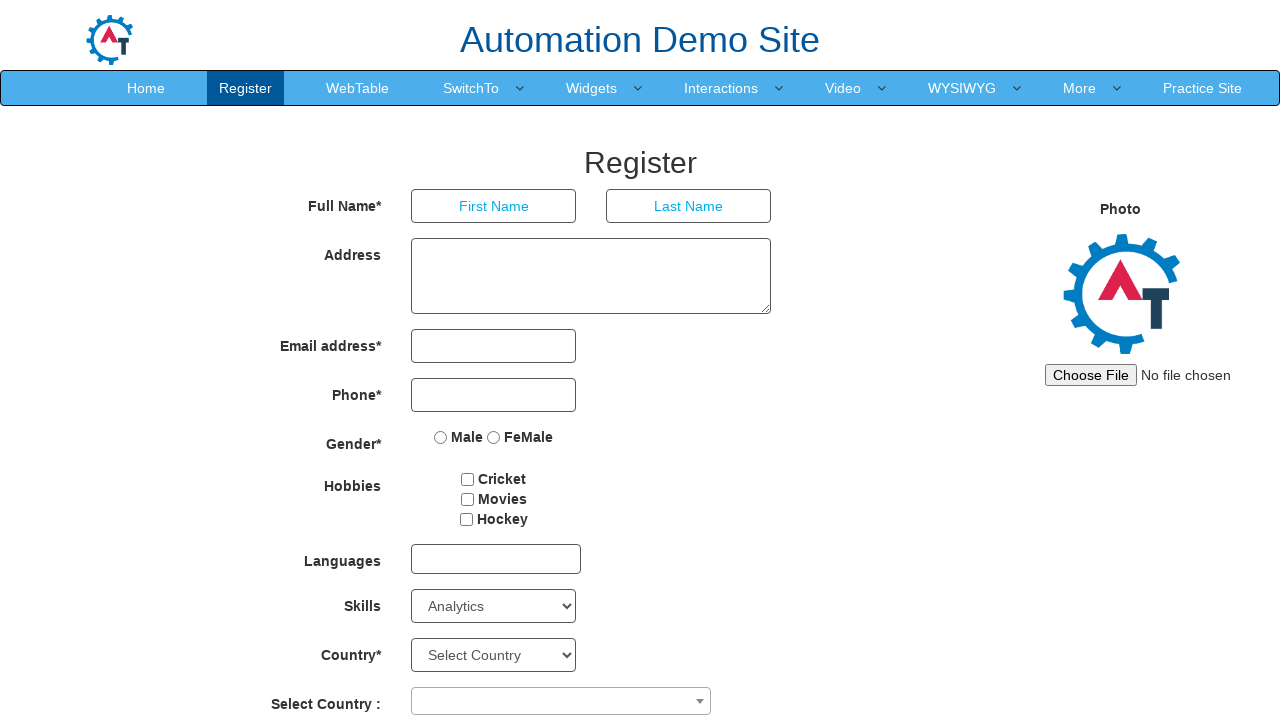

Selected 'Android' from skills dropdown on #Skills
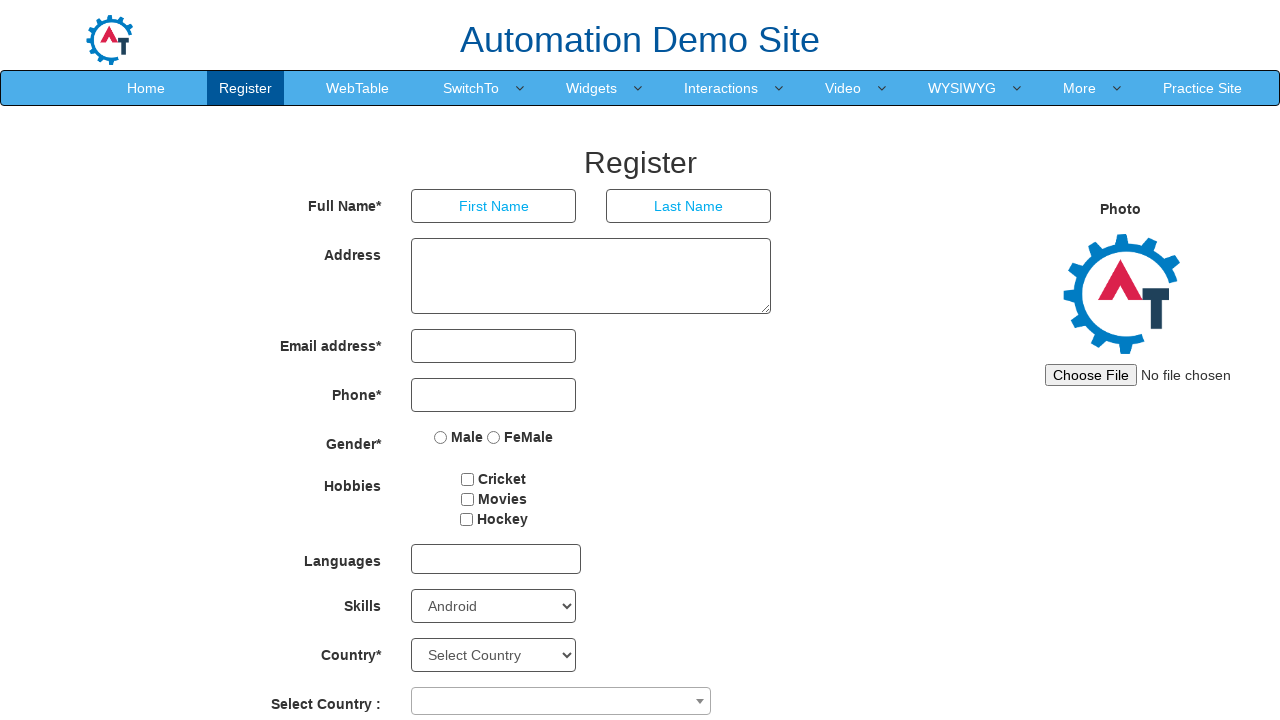

Selected 'Art Design' from skills dropdown on #Skills
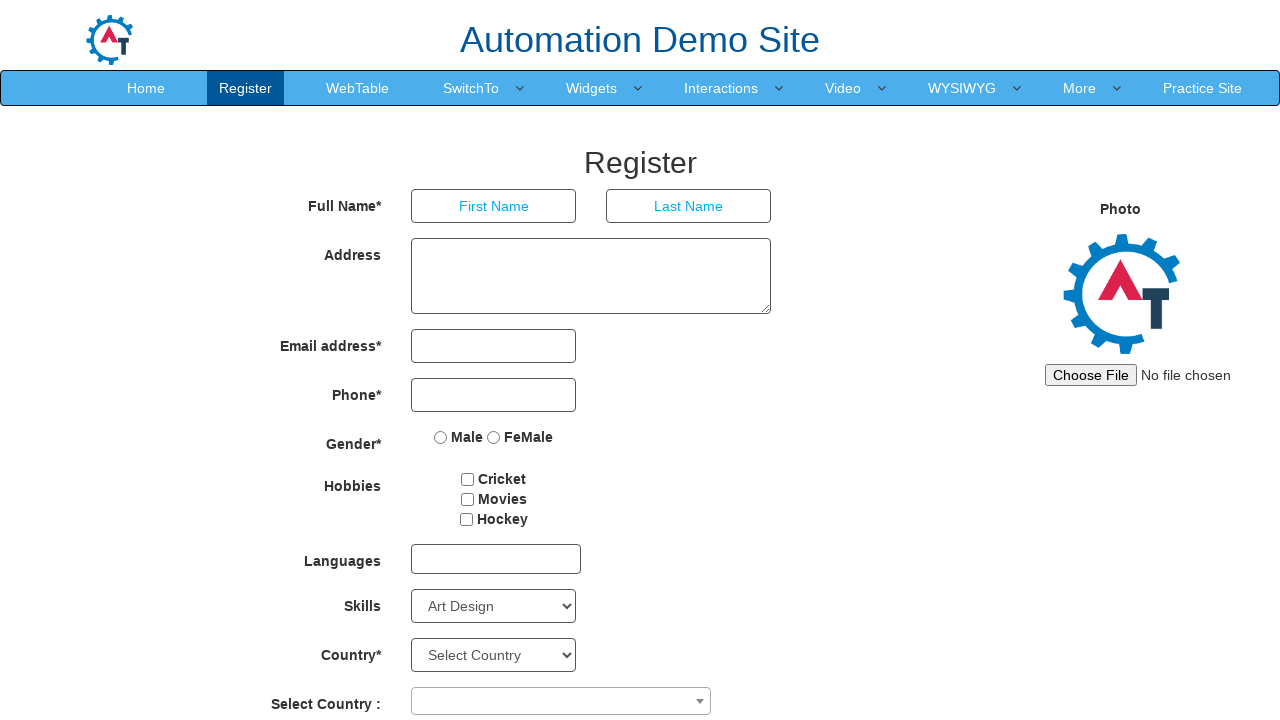

Selected 'APIs' from skills dropdown on #Skills
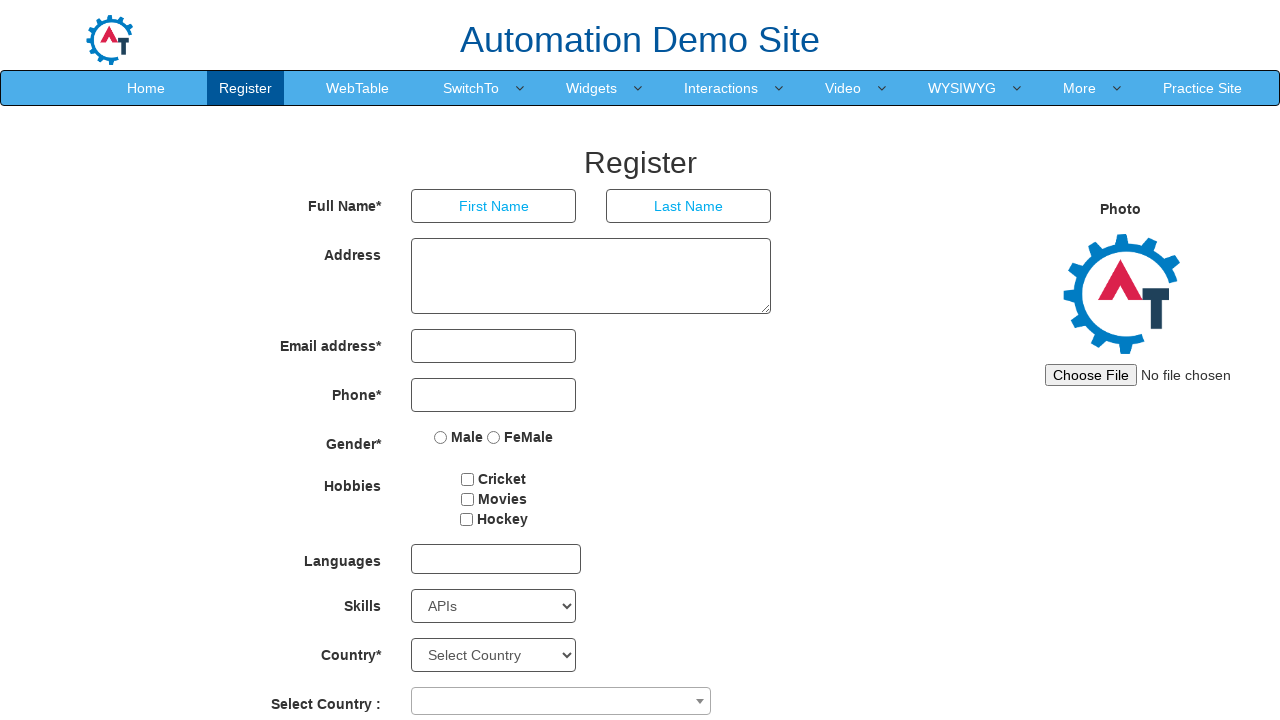

Selected 'Backup Management' from skills dropdown on #Skills
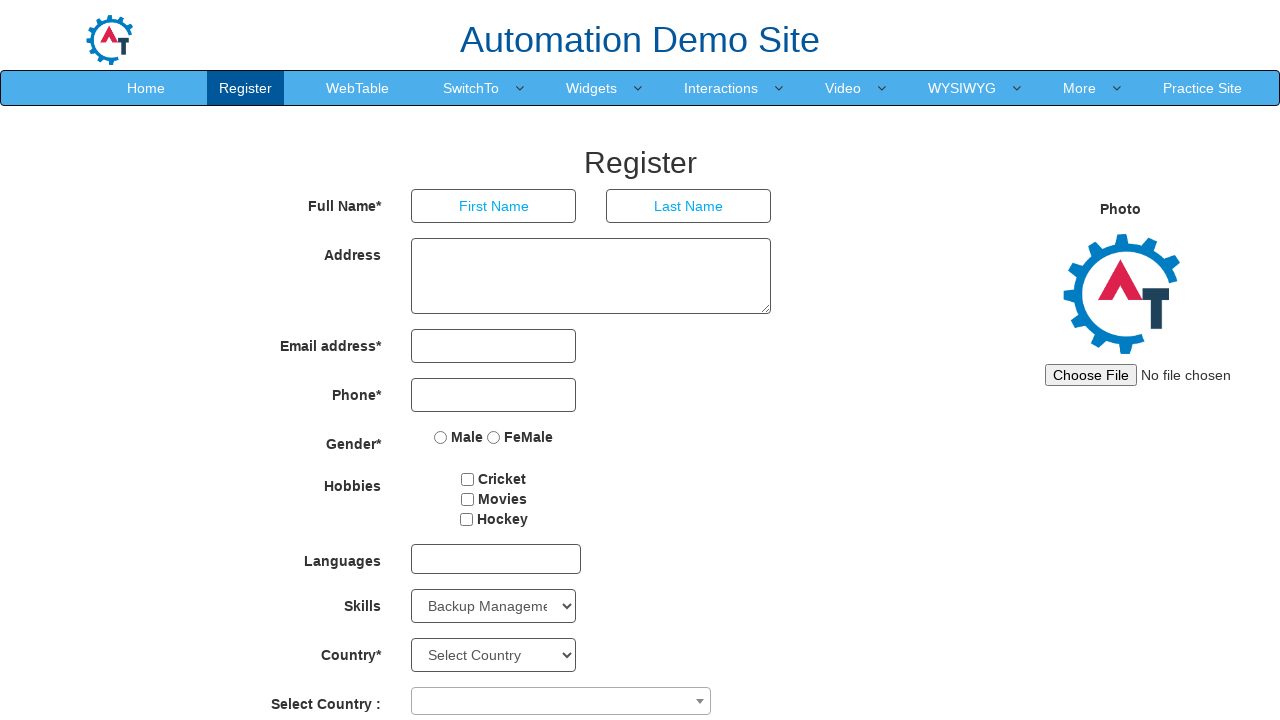

Selected 'AutoCAD' from skills dropdown on #Skills
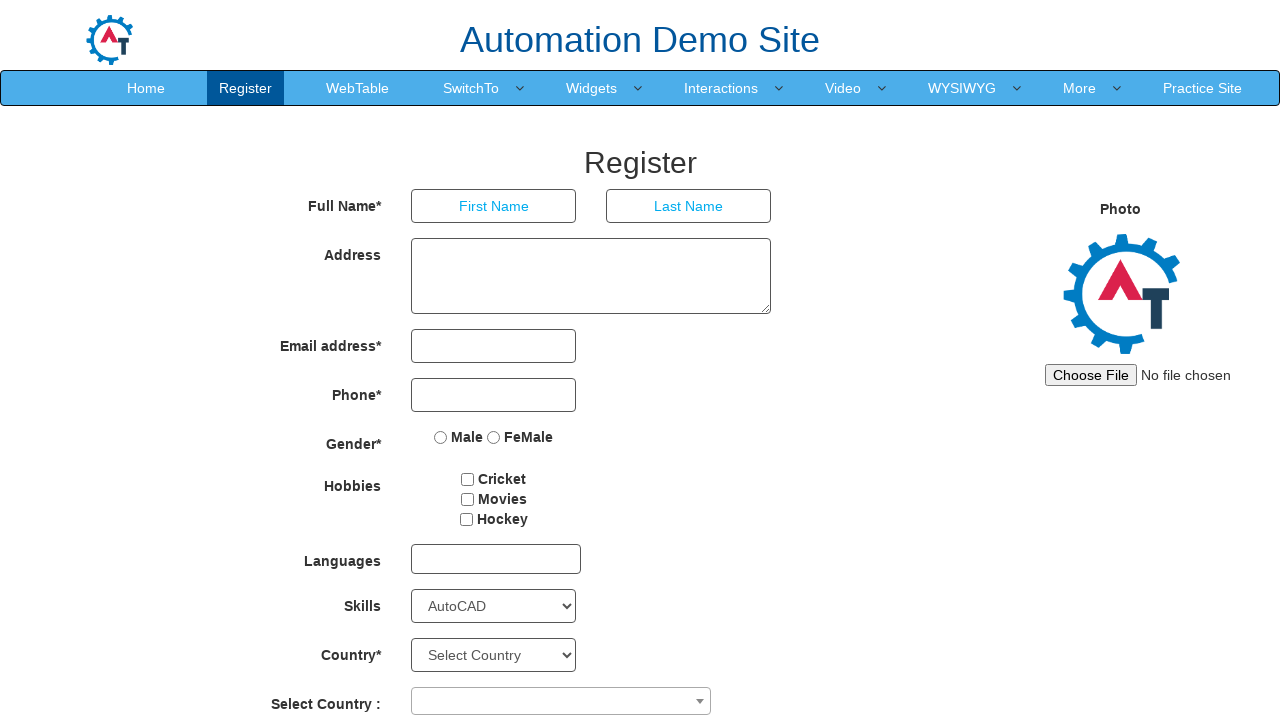

Selected year '1920' from year dropdown on #yearbox
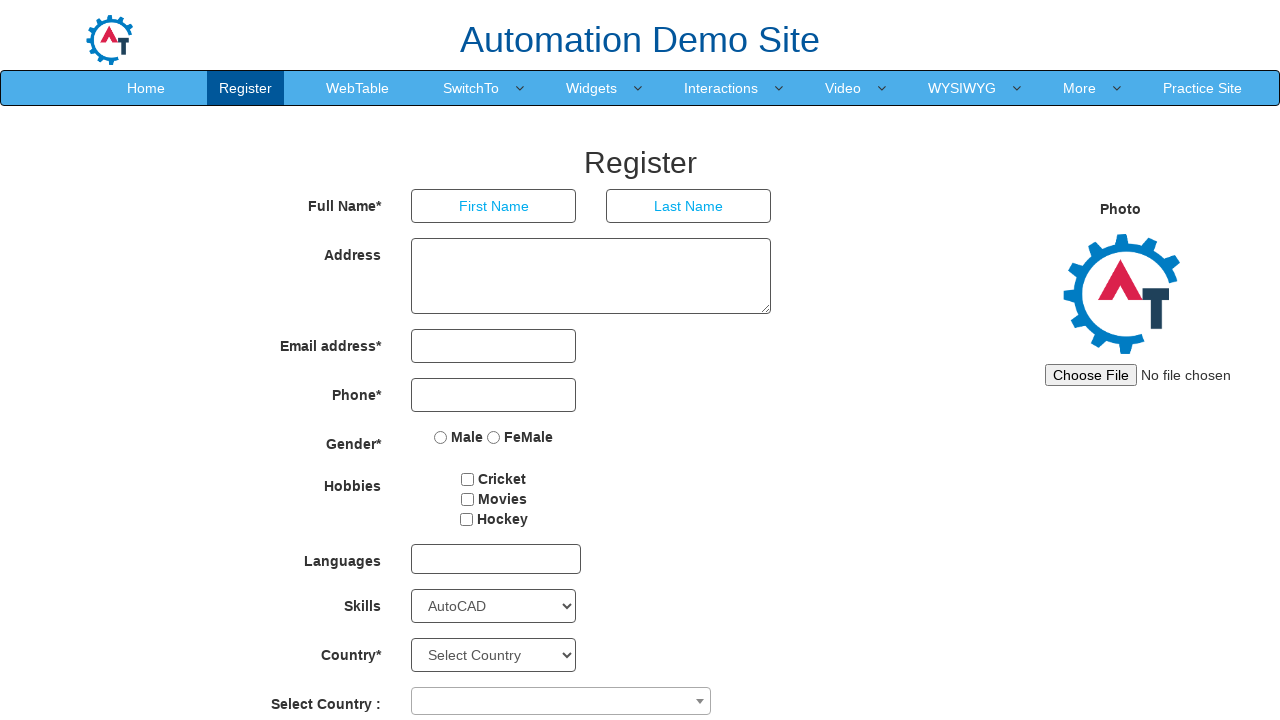

Selected year '1955' from year dropdown on #yearbox
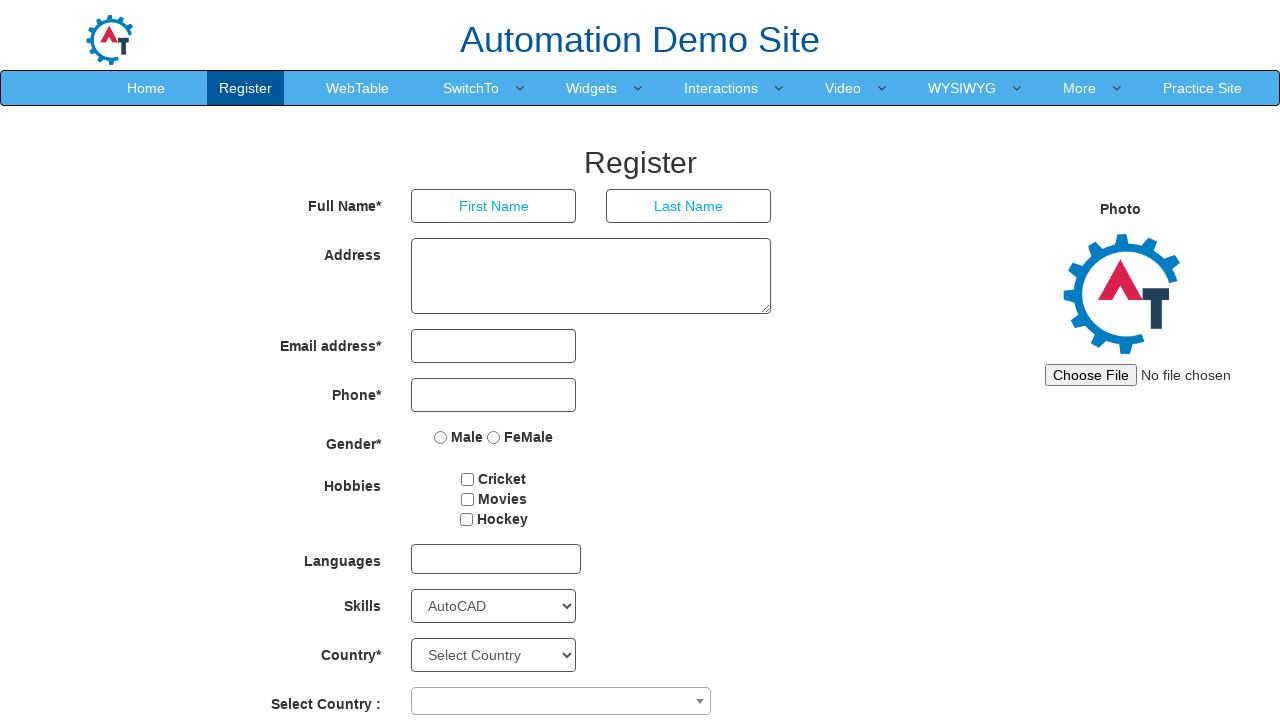

Selected year '1960' from year dropdown on #yearbox
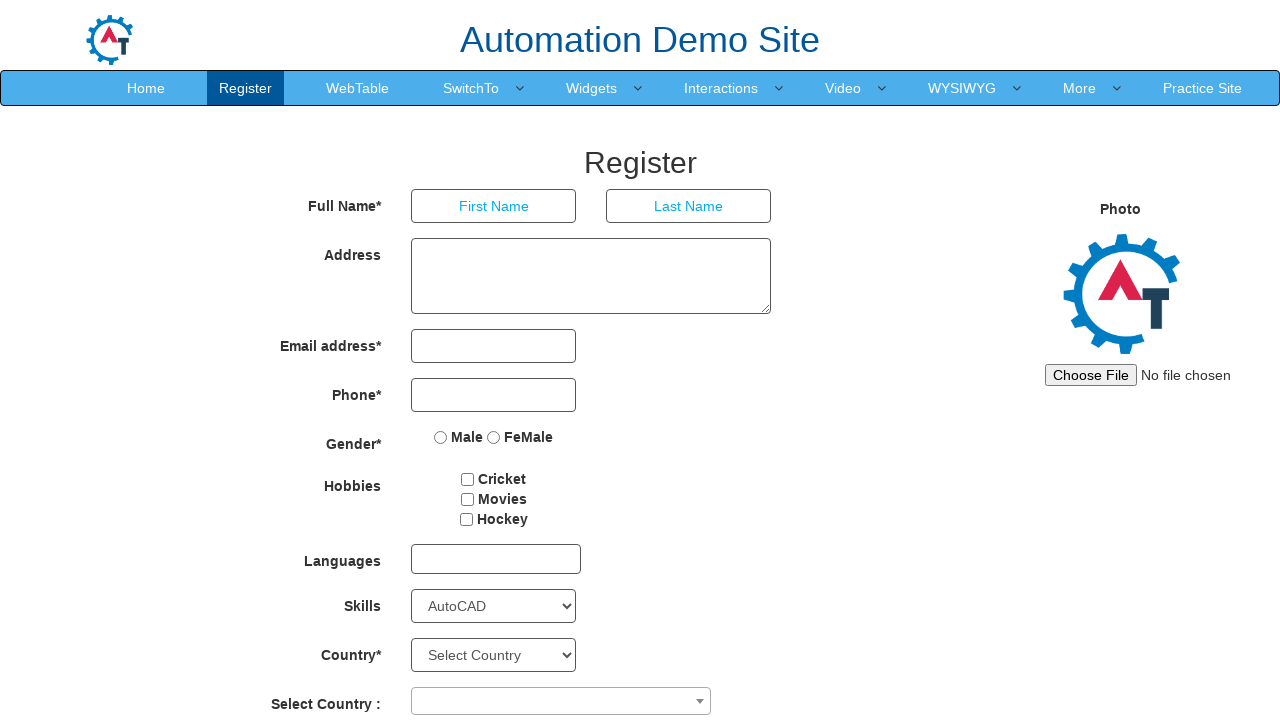

Selected year '1961' from year dropdown on #yearbox
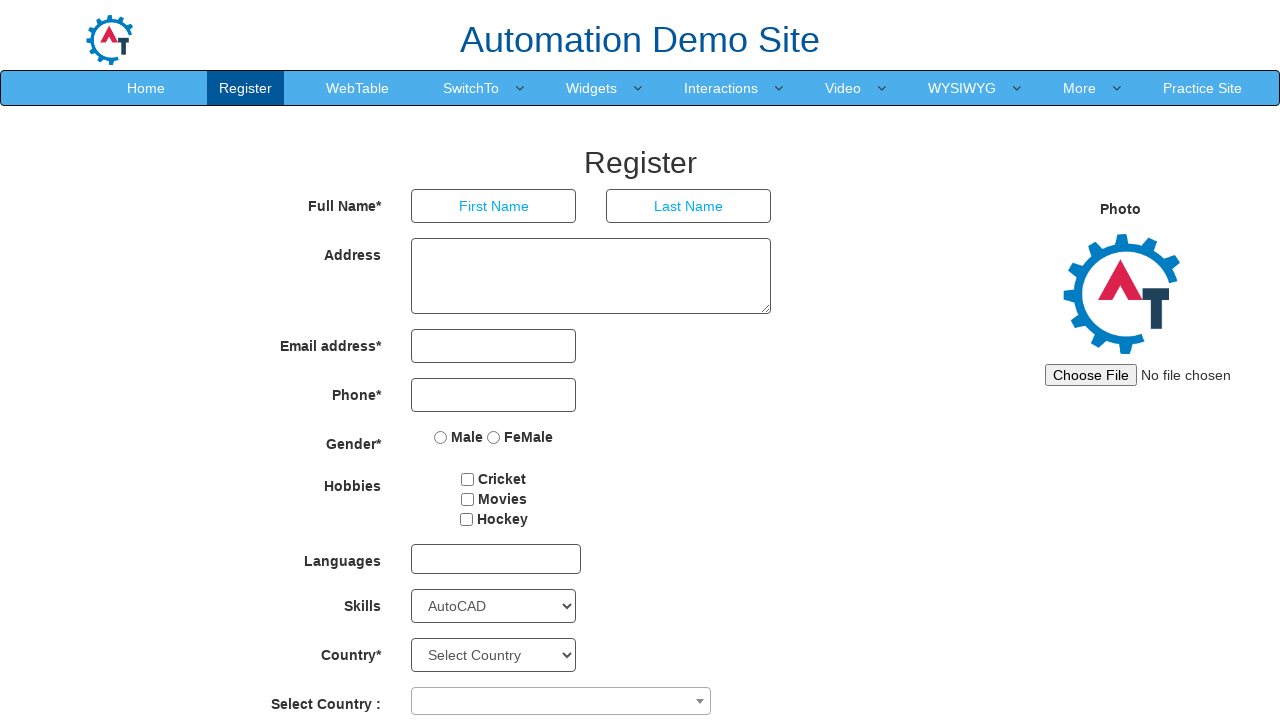

Selected year '1956' from year dropdown on #yearbox
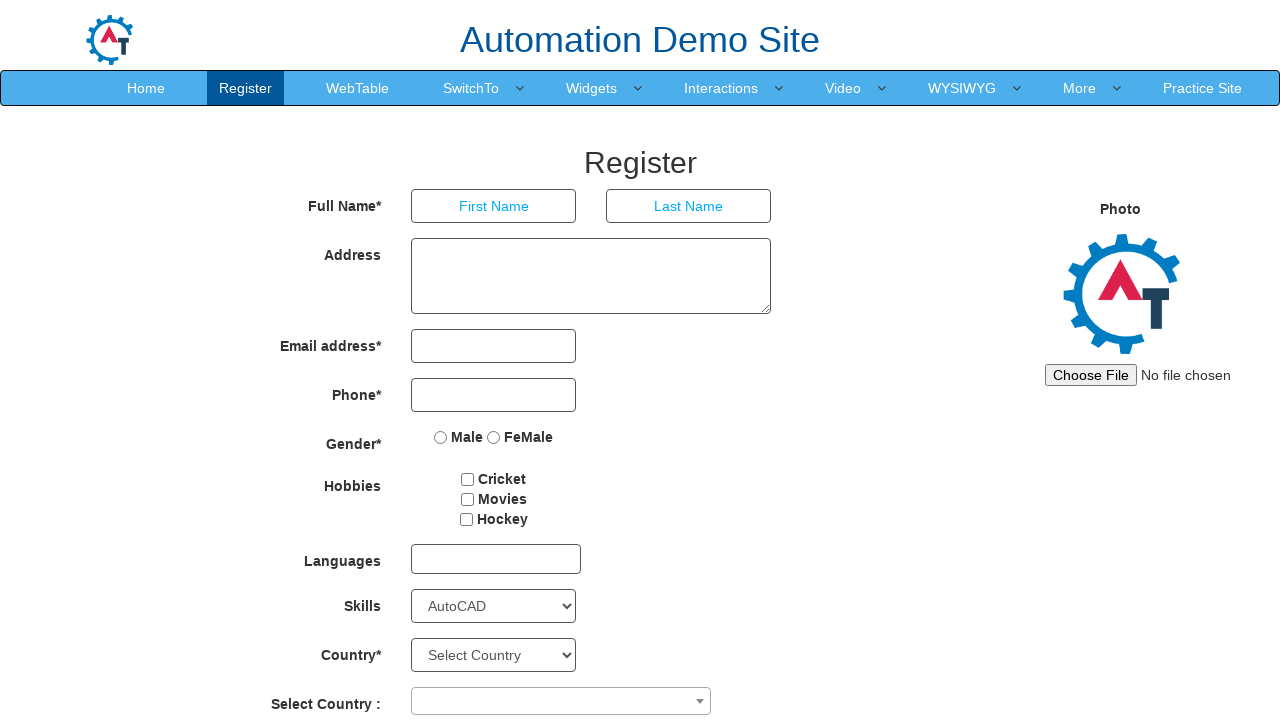

Selected day '8' from day dropdown on #daybox
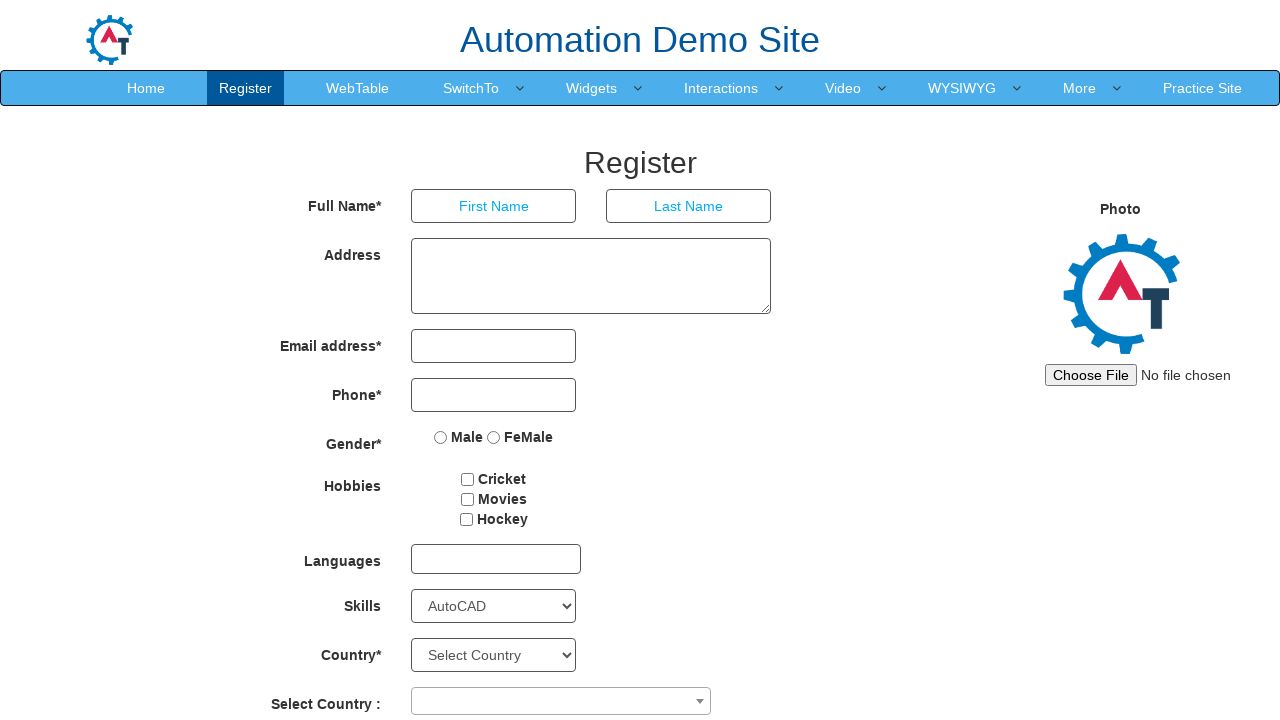

Selected day '2' from day dropdown on #daybox
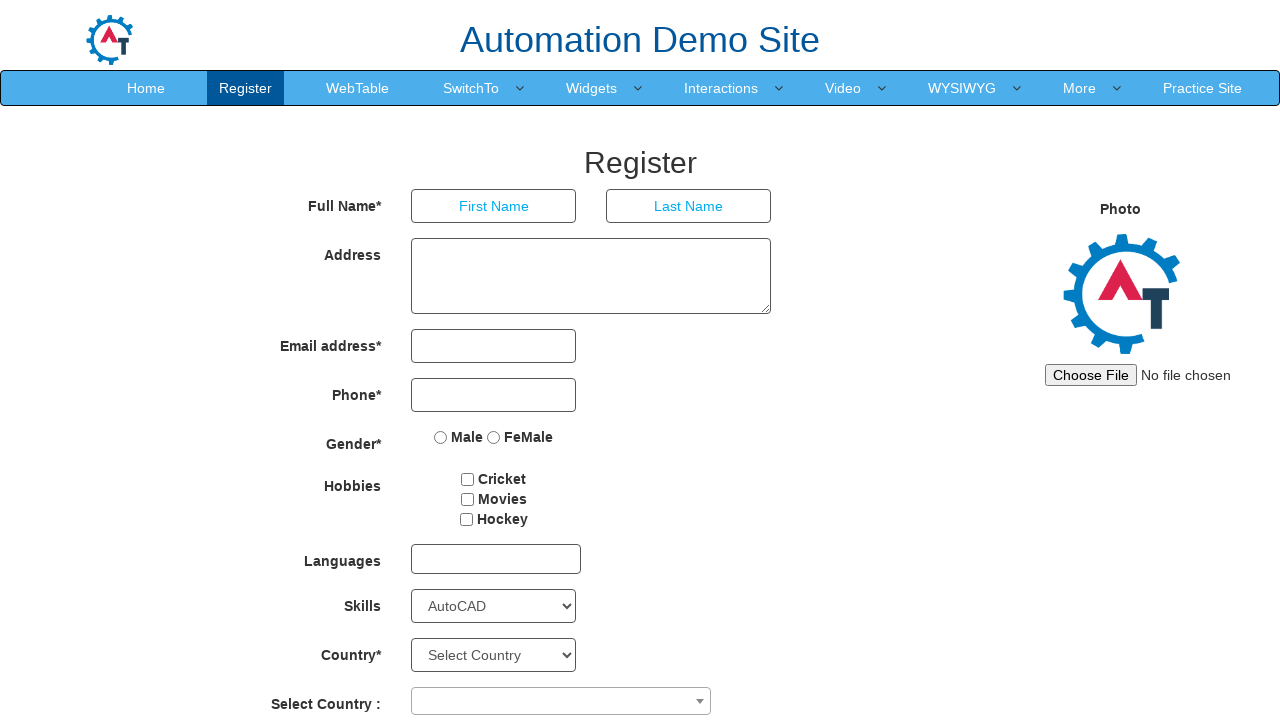

Selected day '1' from day dropdown on #daybox
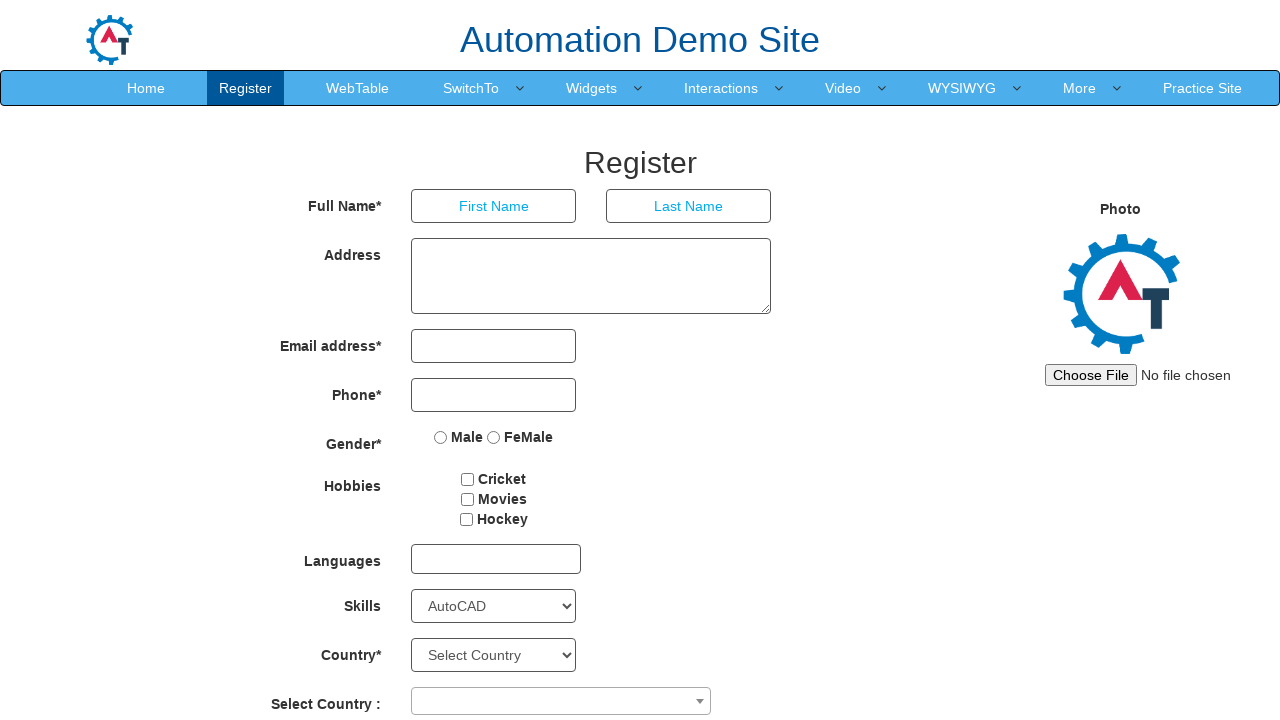

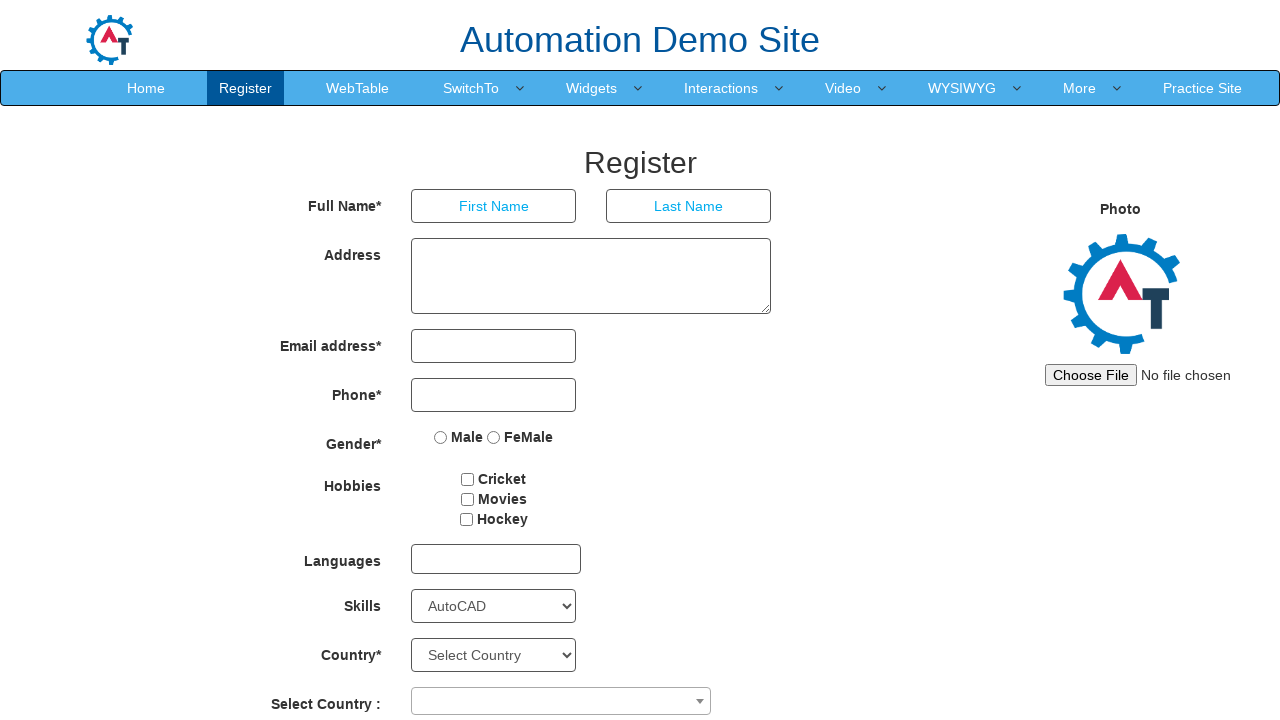